Tests a comprehensive practice form by filling in personal details (name, email, gender, phone, date of birth), selecting subjects and hobbies, uploading a file, entering address, selecting state/city from dropdowns, and verifying all submitted data appears correctly in a confirmation modal.

Starting URL: https://demoqa.com/automation-practice-form

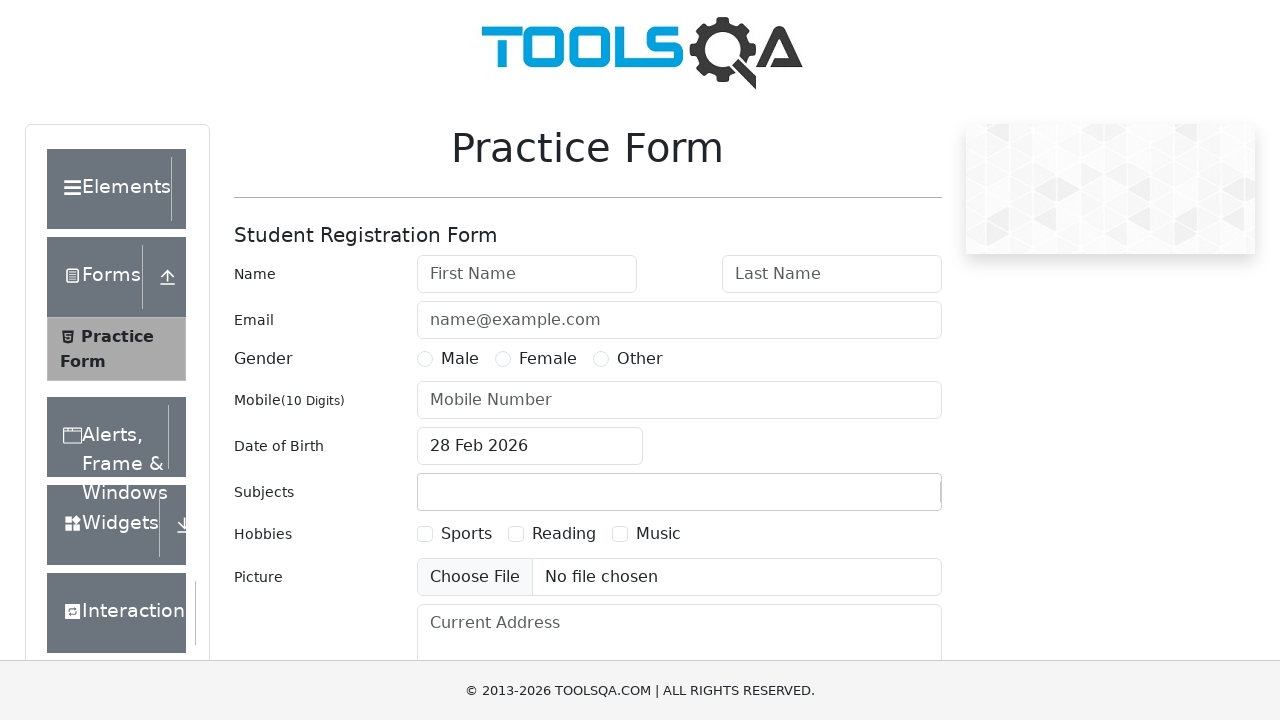

Filled first name field with 'FirstName' on #firstName
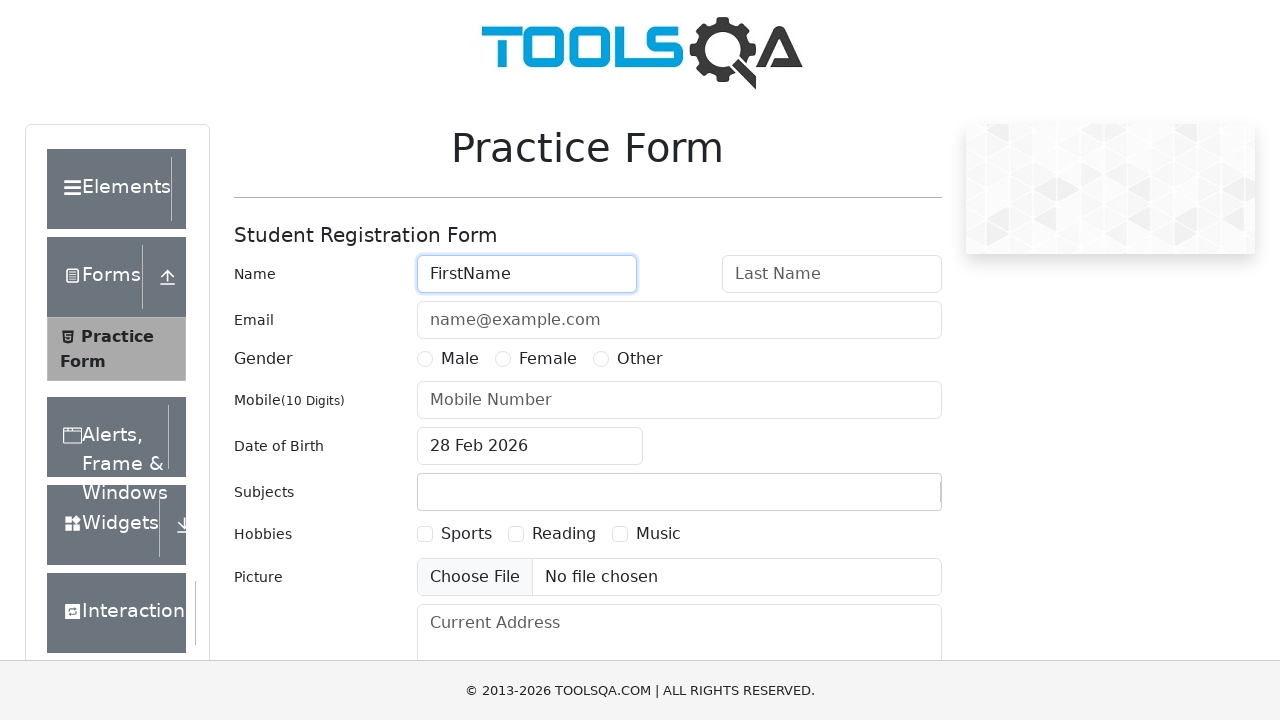

Filled last name field with 'LastName' on #lastName
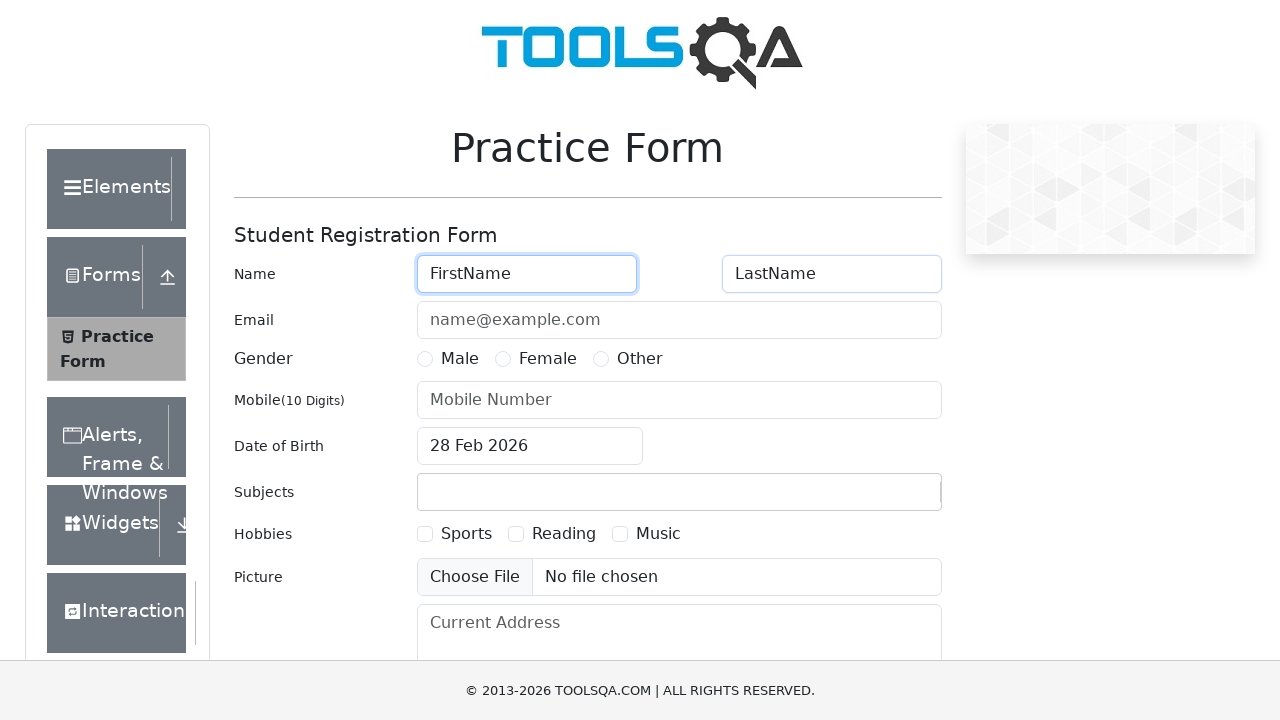

Filled email field with 'name@example.com' on #userEmail
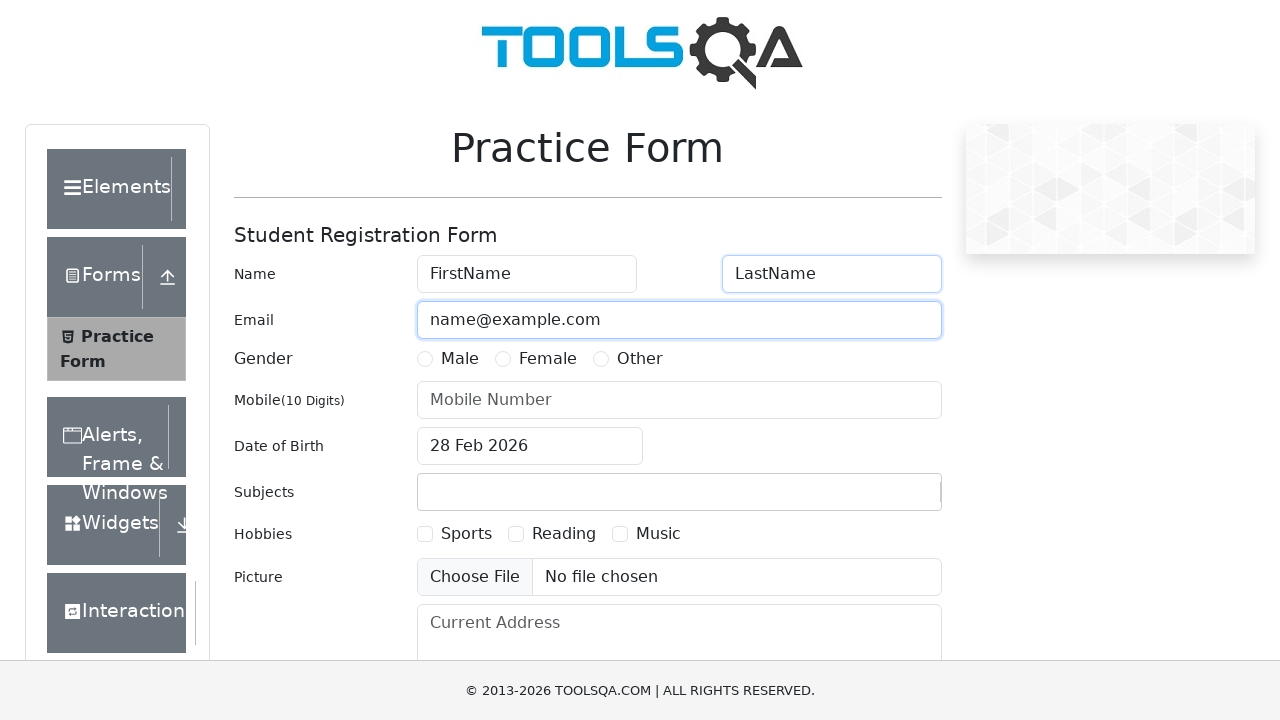

Selected gender (Male) at (460, 359) on [for="gender-radio-1"]
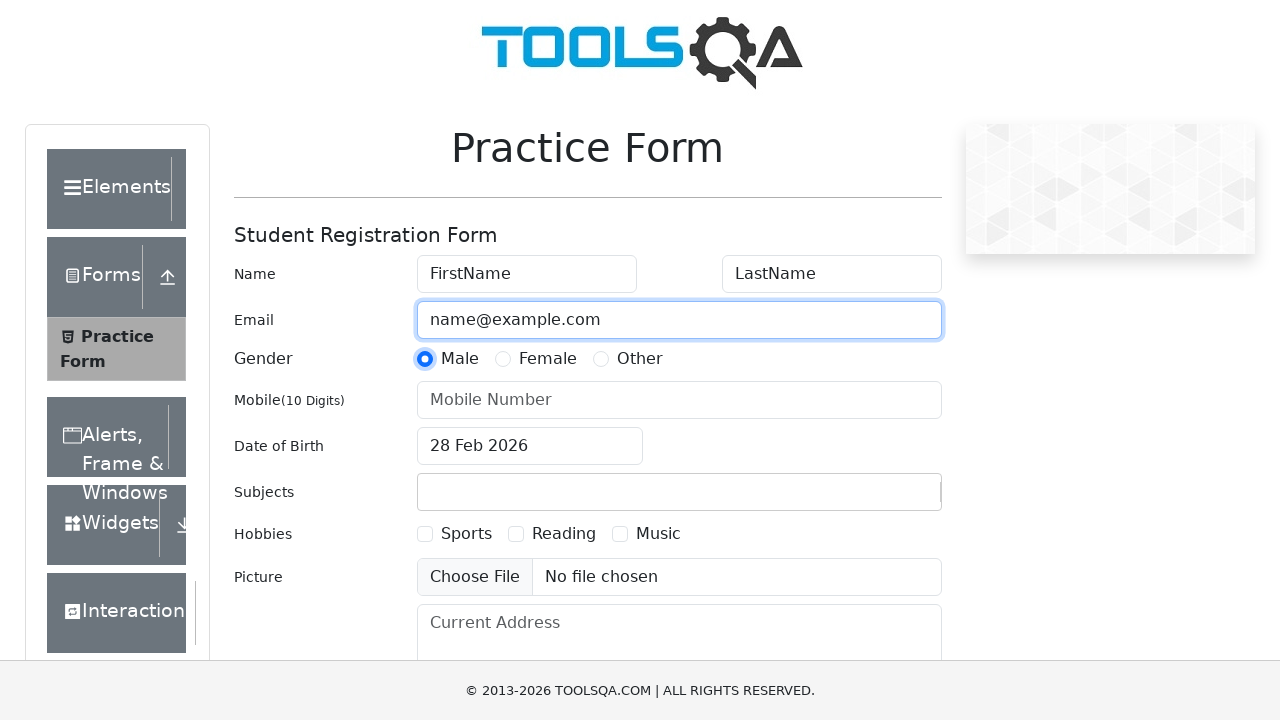

Filled phone number field with '7800000000' on #userNumber
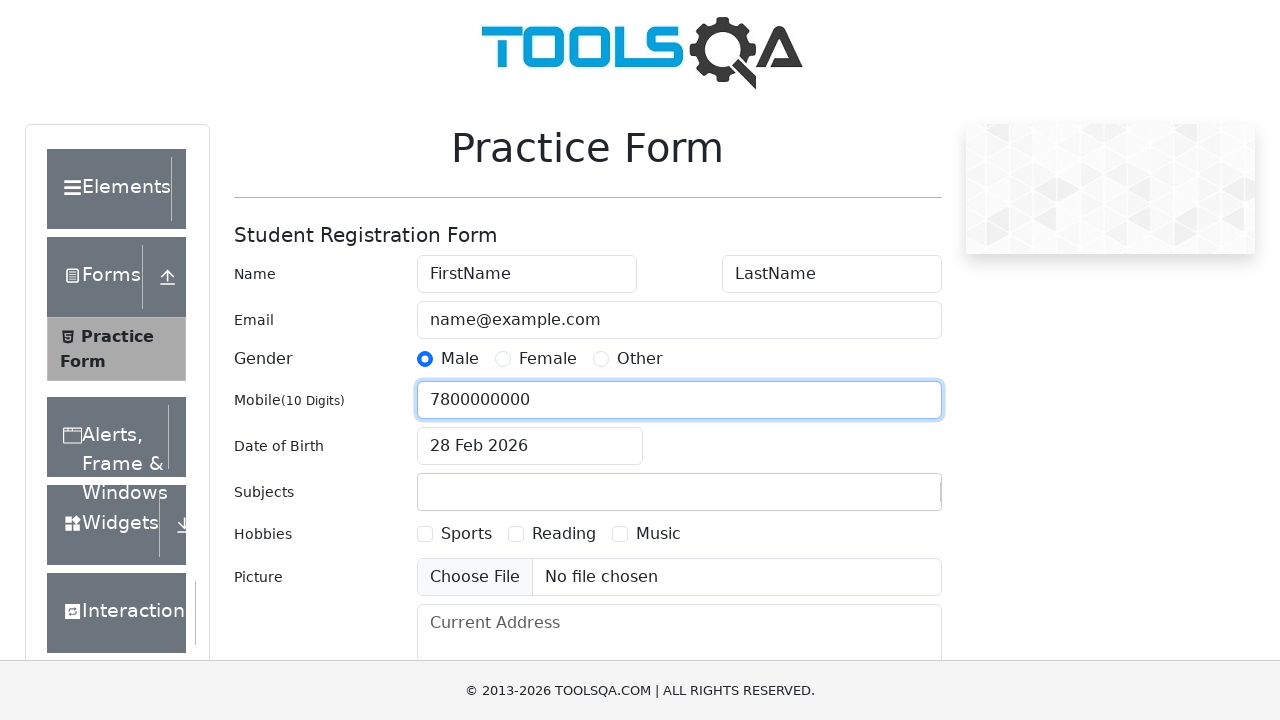

Opened date of birth picker at (530, 446) on #dateOfBirthInput
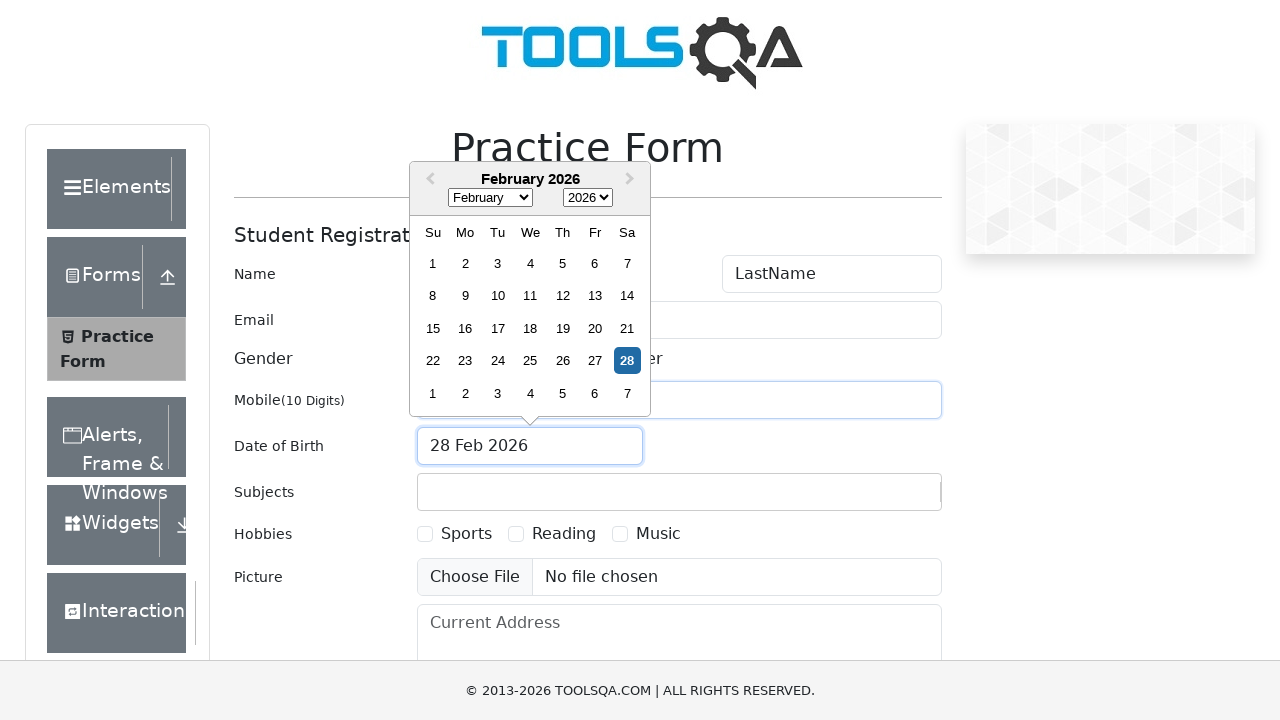

Selected January in date picker on .react-datepicker__month-select
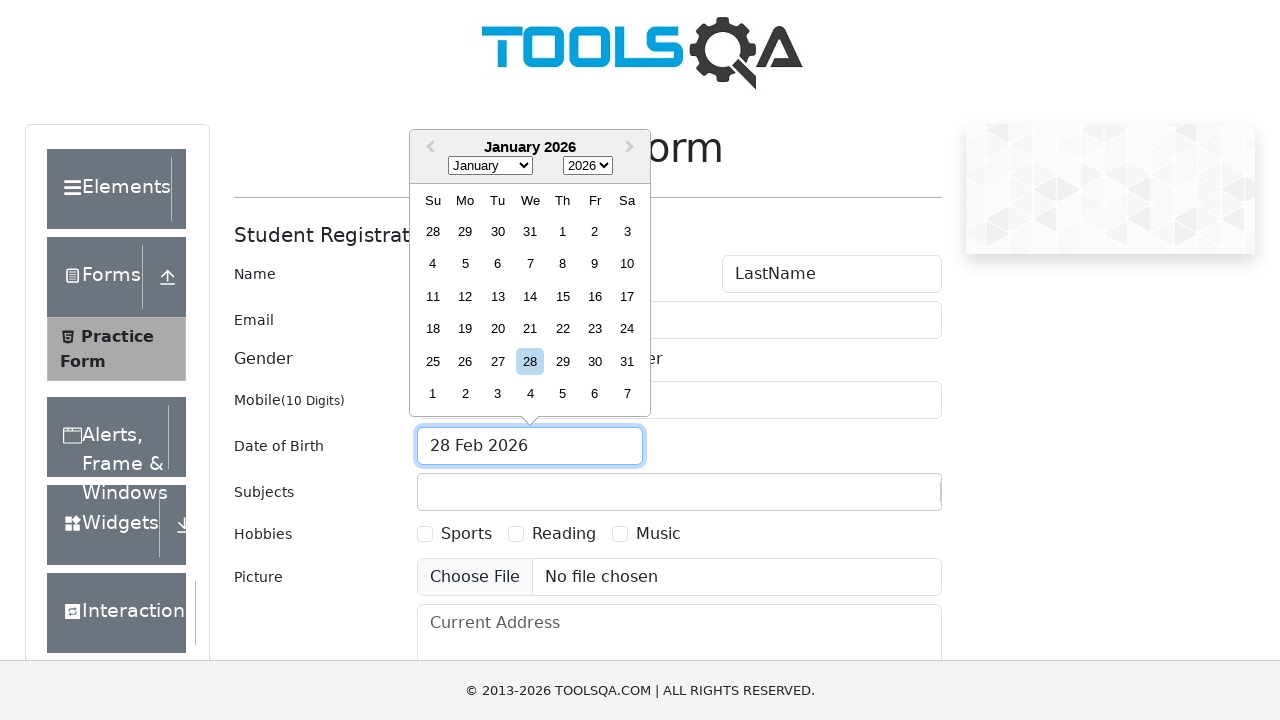

Selected 1990 in date picker on .react-datepicker__year-select
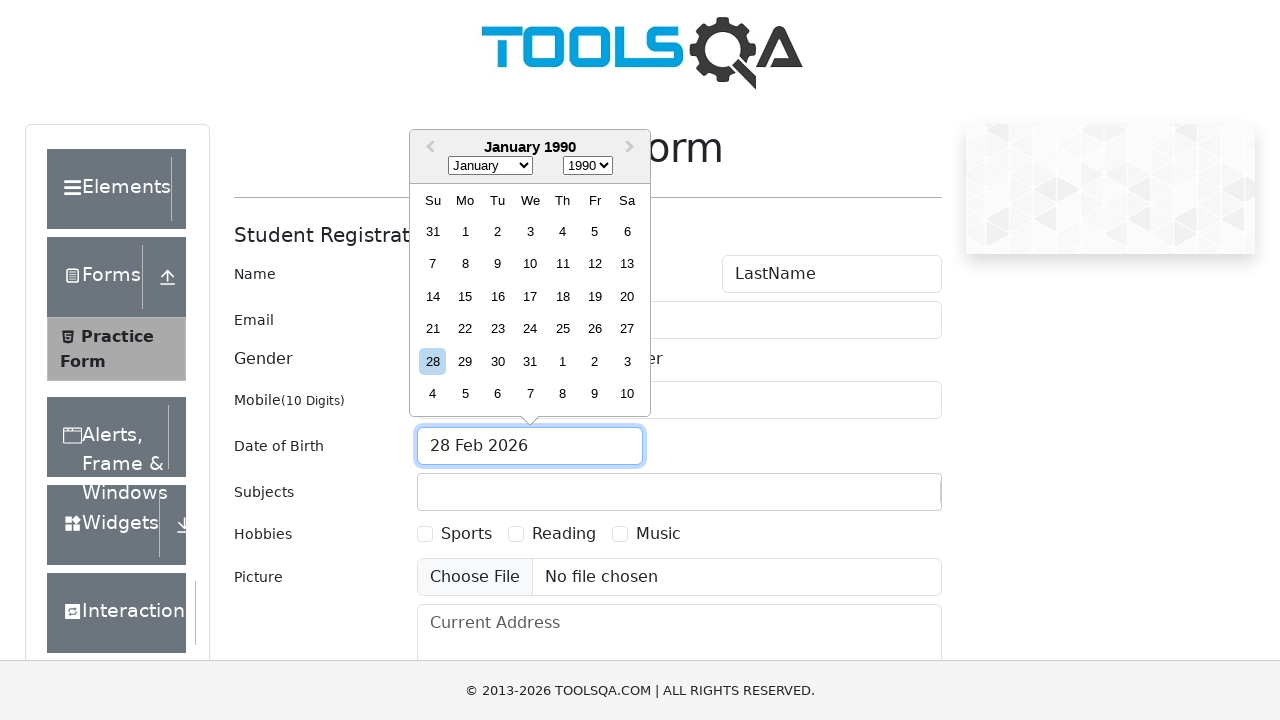

Selected day 1 in date picker (January 1, 1990) at (465, 231) on .react-datepicker__day--001:not(.react-datepicker__day--outside-month)
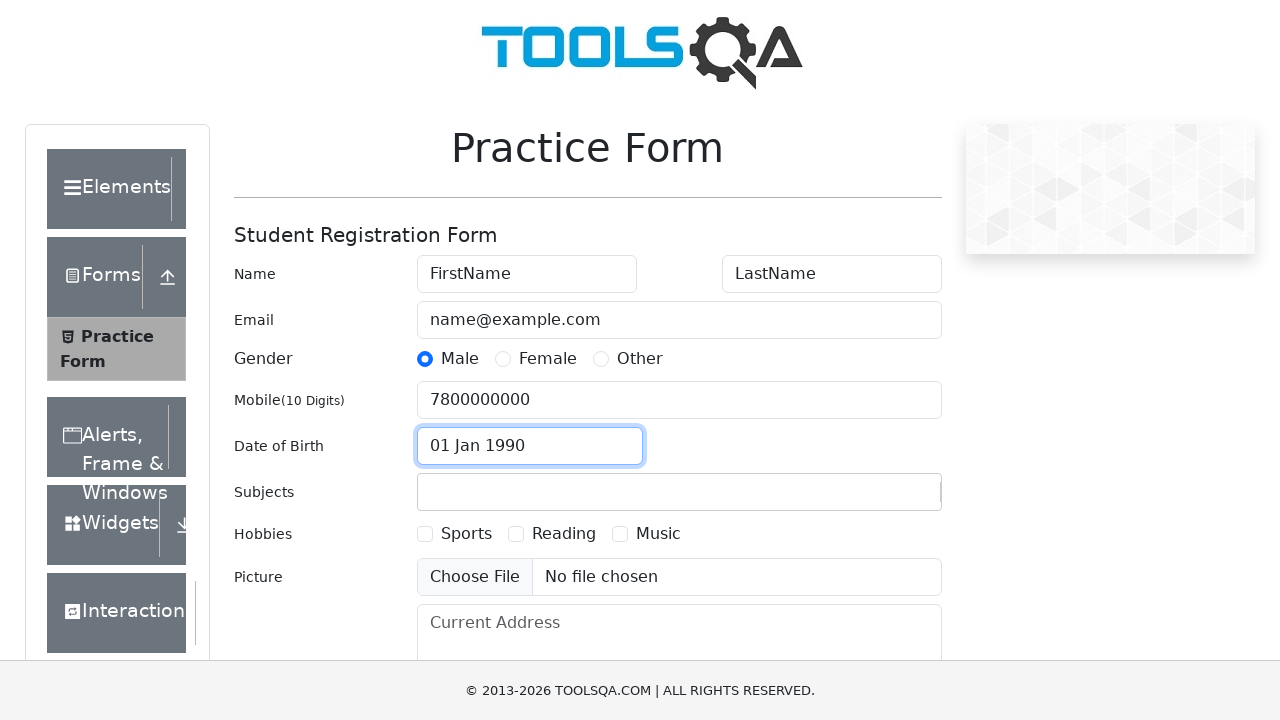

Filled subjects input with 'Computer Science' on #subjectsInput
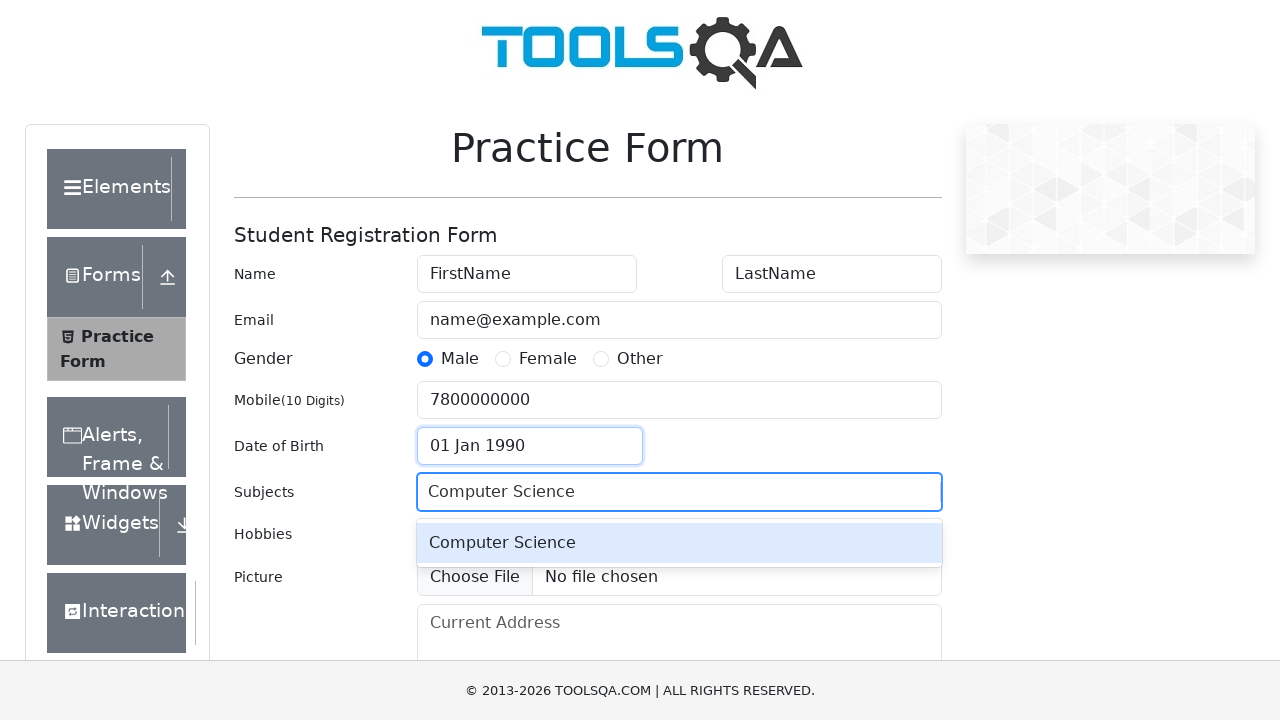

Pressed Enter to select Computer Science subject on #subjectsInput
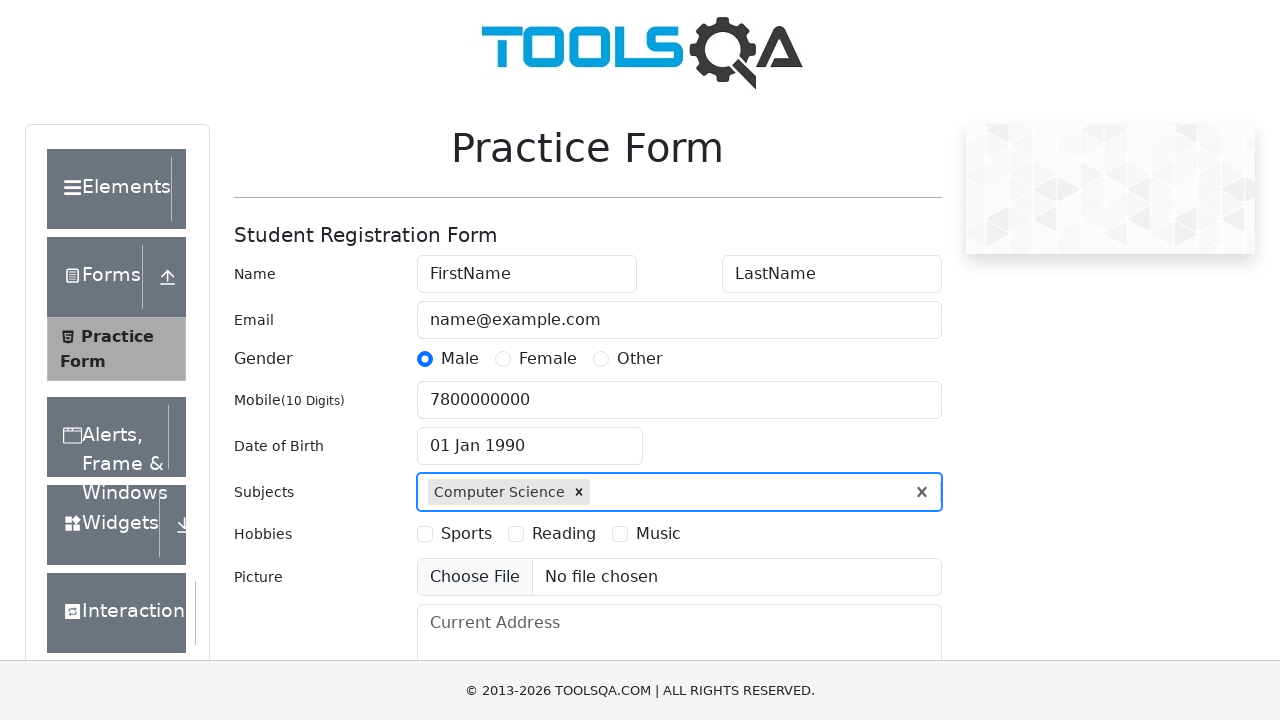

Selected Sports hobby at (466, 534) on [for='hobbies-checkbox-1']
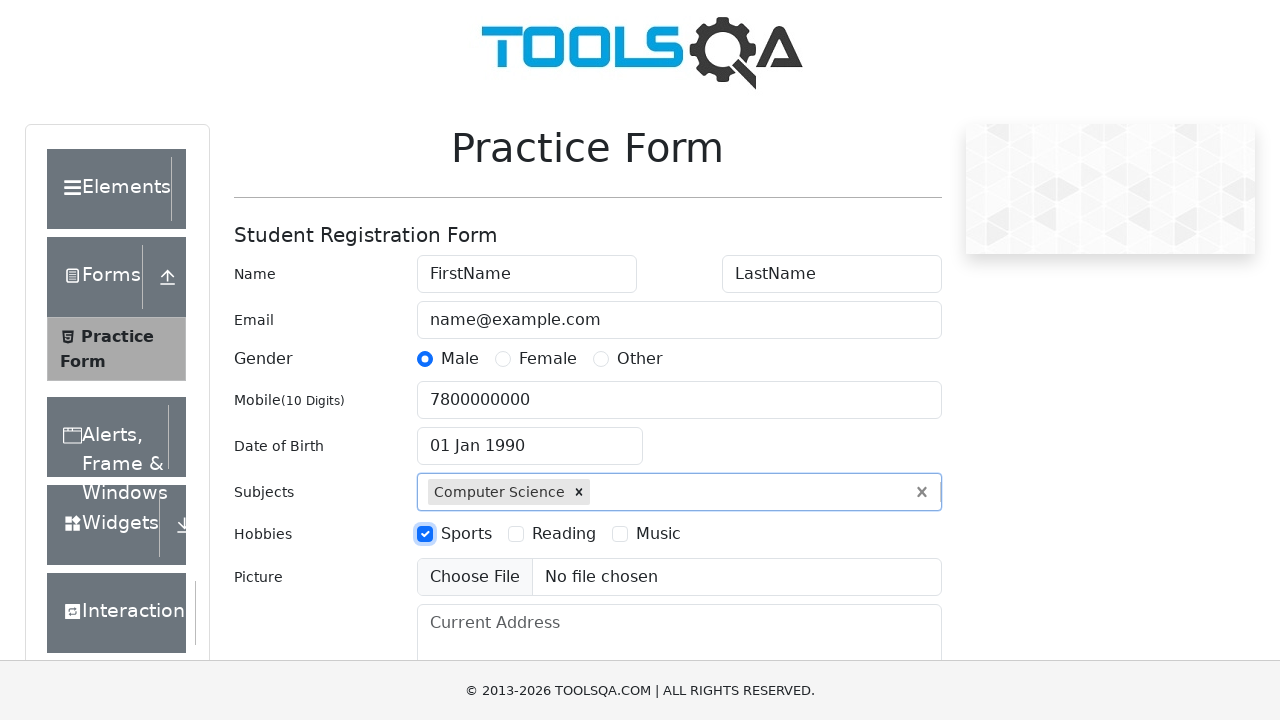

Filled current address field on #currentAddress
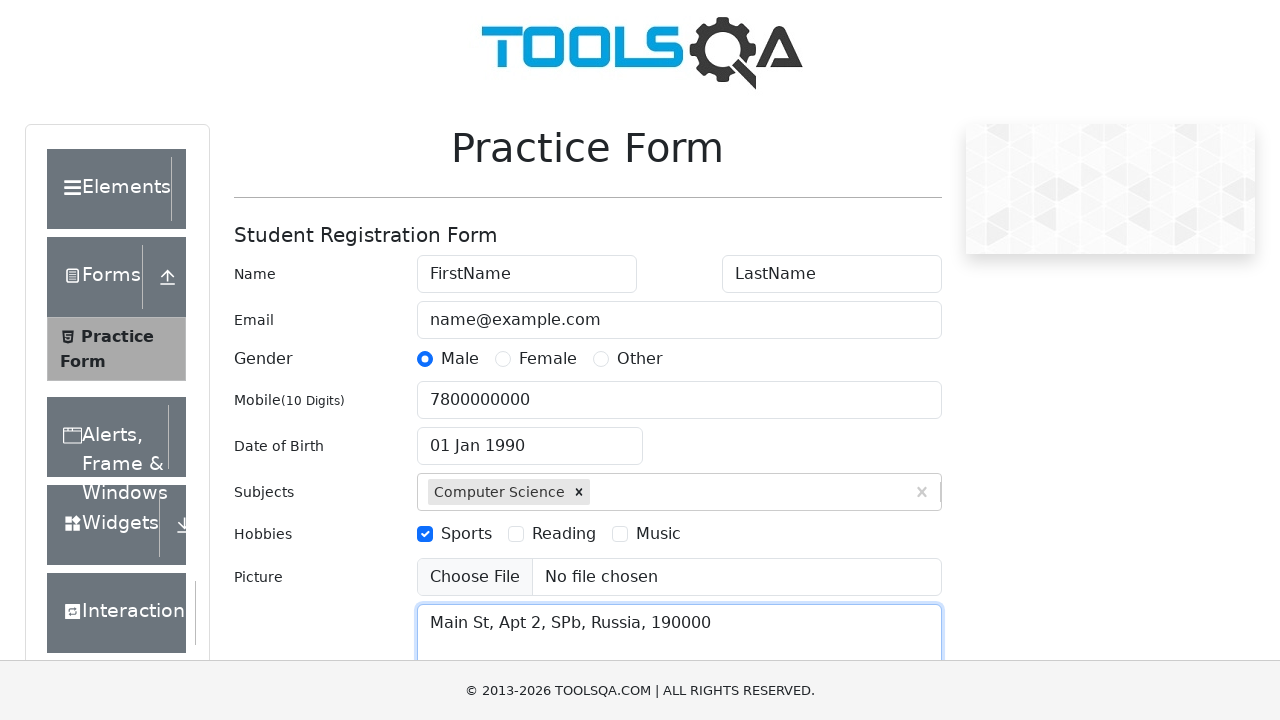

Opened state dropdown at (527, 437) on #state
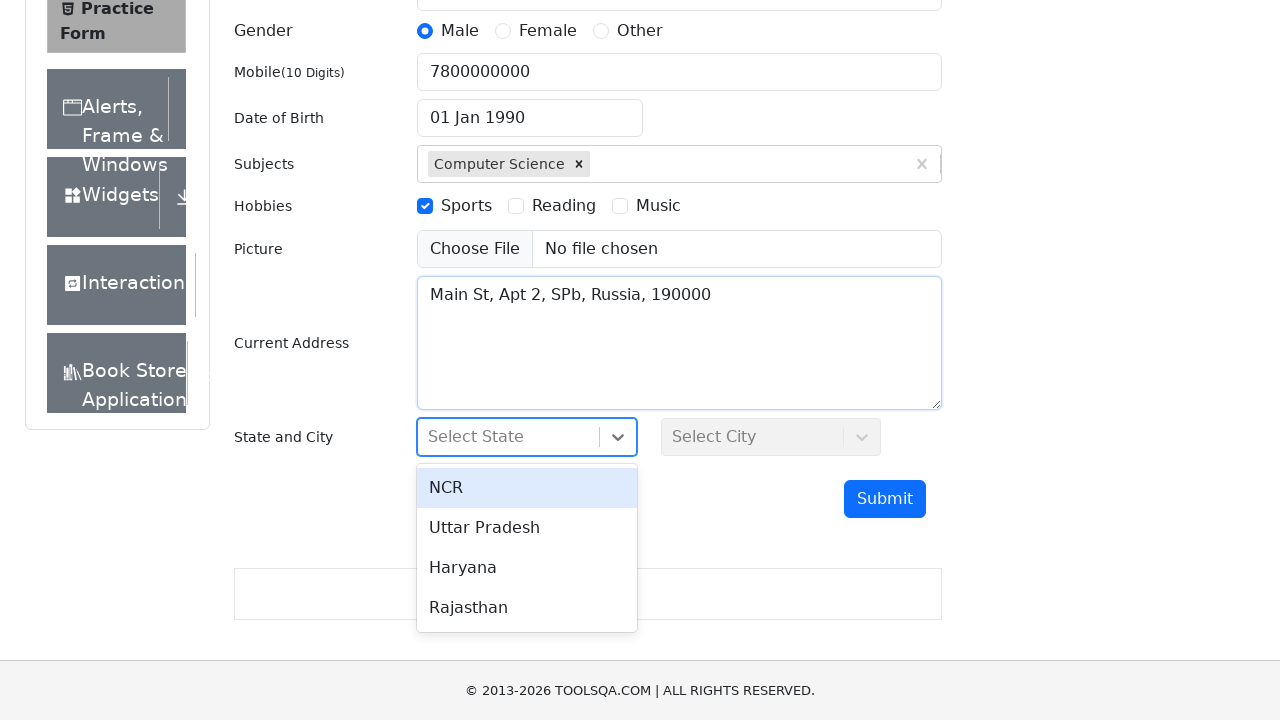

Selected first state option from dropdown at (527, 488) on #react-select-3-option-0
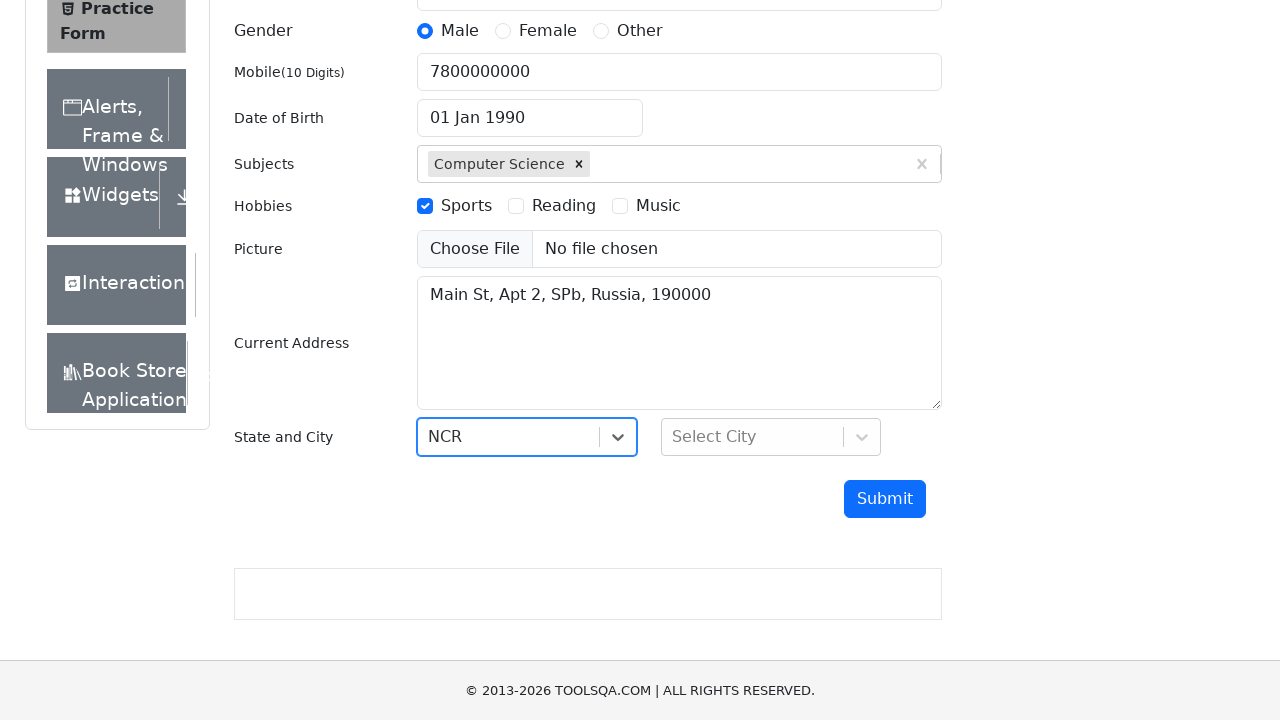

Opened city dropdown at (771, 437) on #city
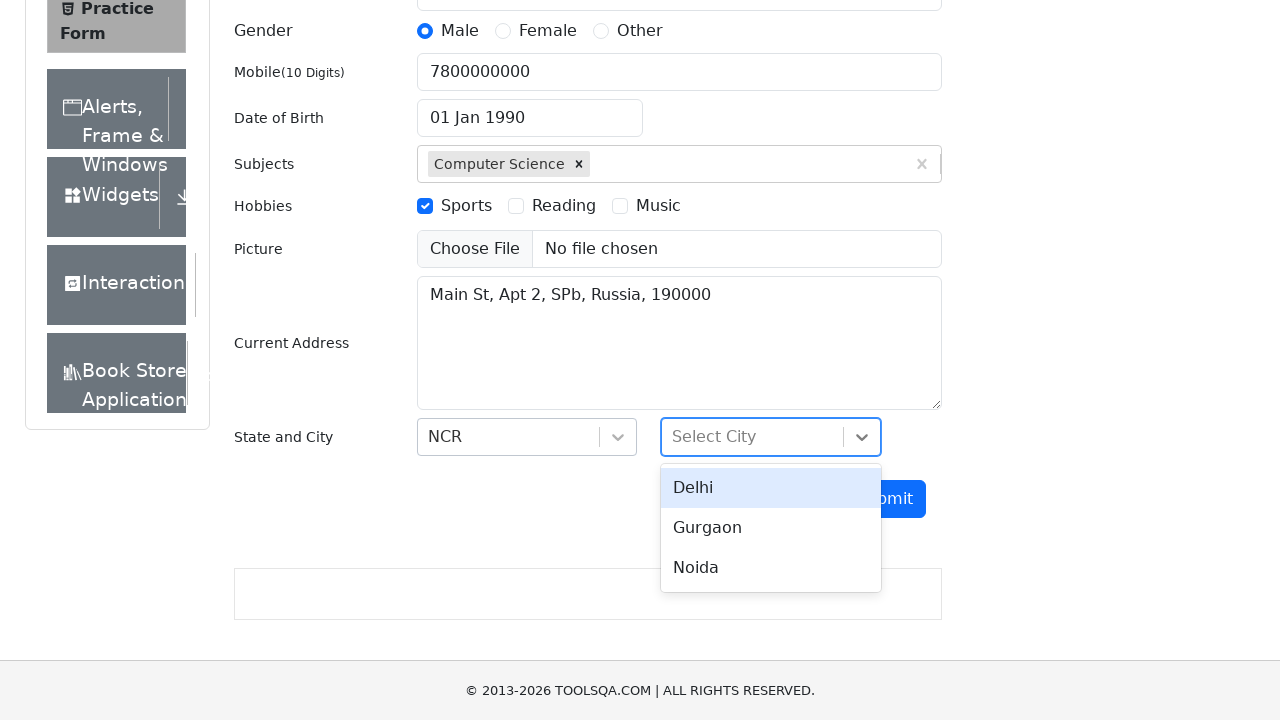

Selected first city option from dropdown at (771, 488) on #react-select-4-option-0
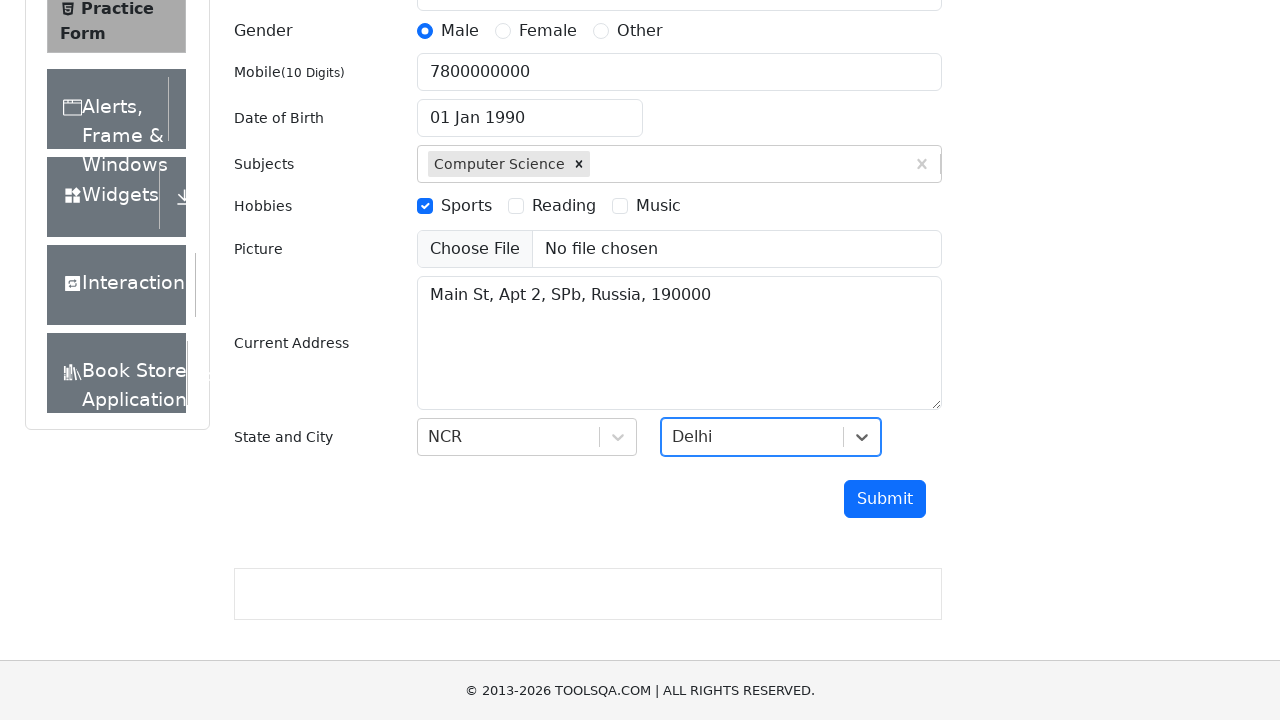

Removed overlay ads if present
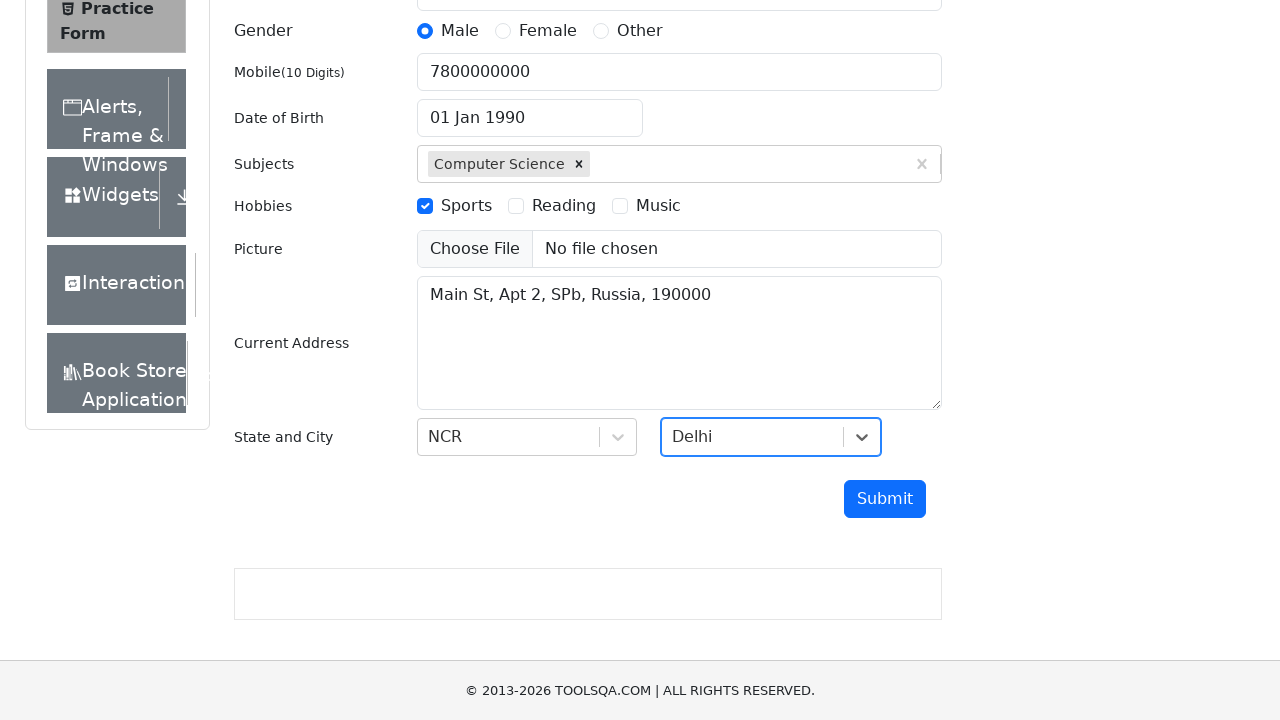

Clicked submit button to submit the form at (885, 499) on #submit
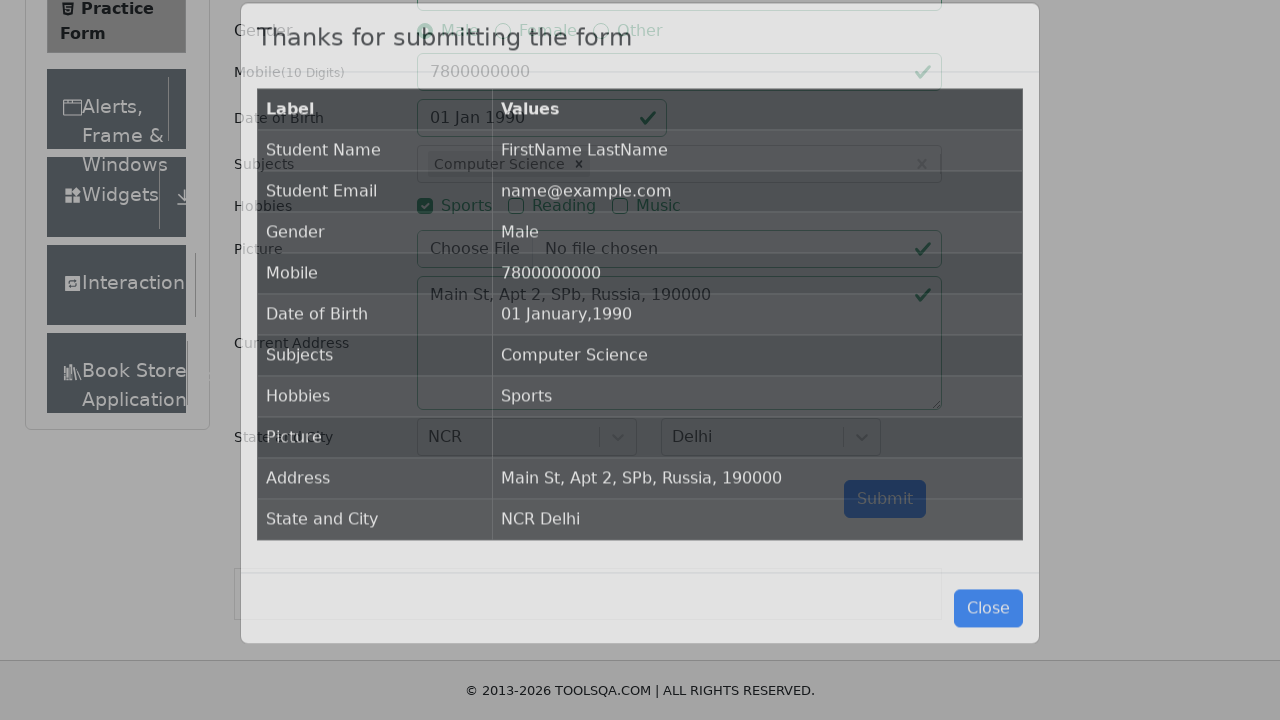

Confirmation modal appeared with submitted data
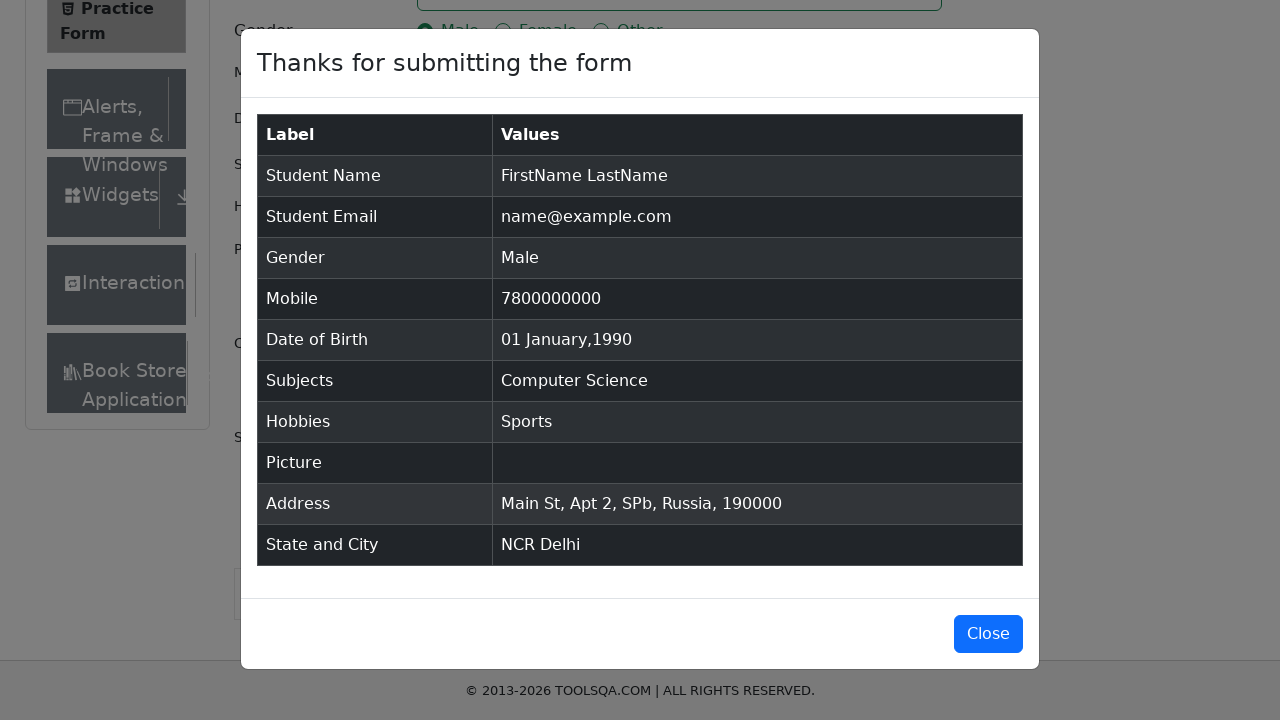

Verified submitted data in confirmation table
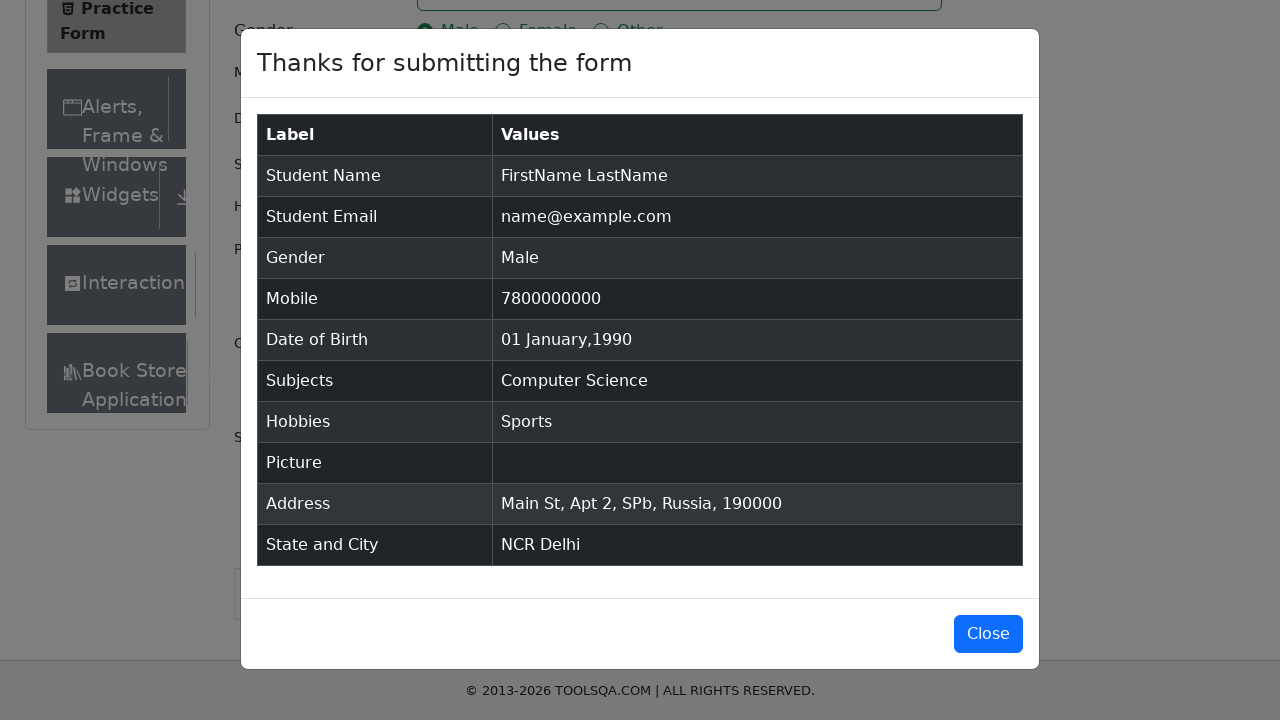

Clicked button to close confirmation modal at (988, 634) on #closeLargeModal
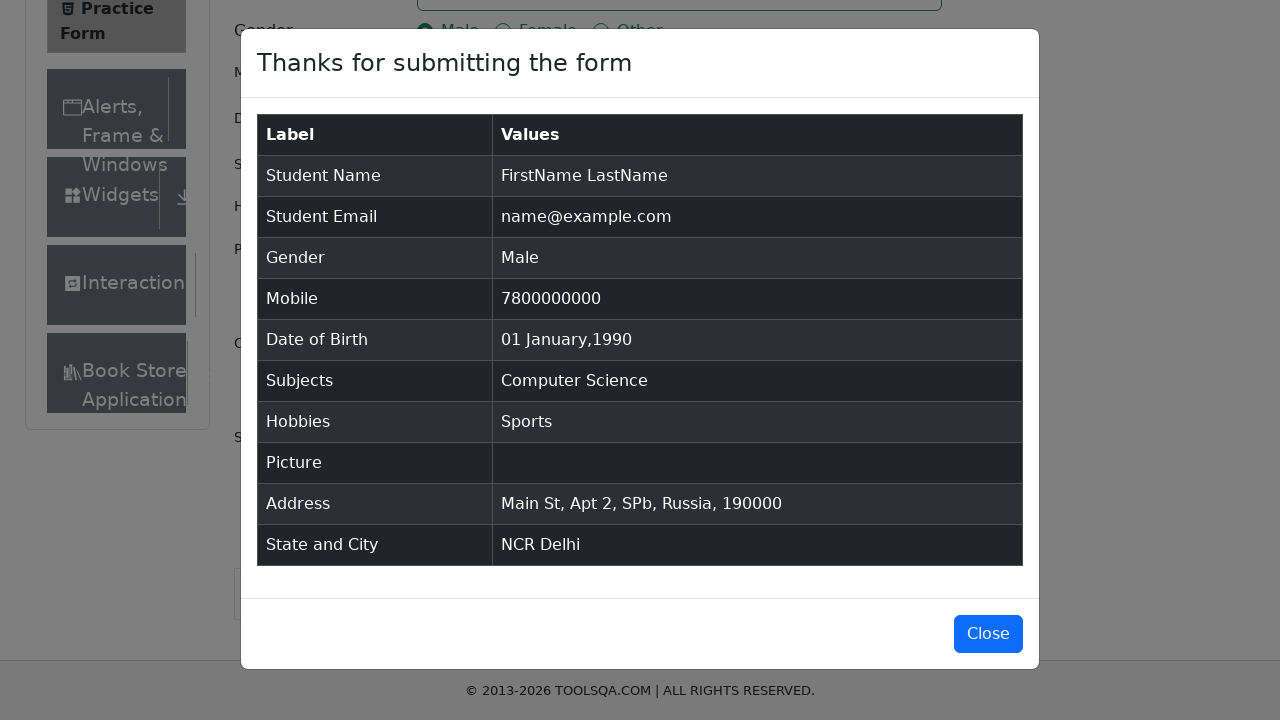

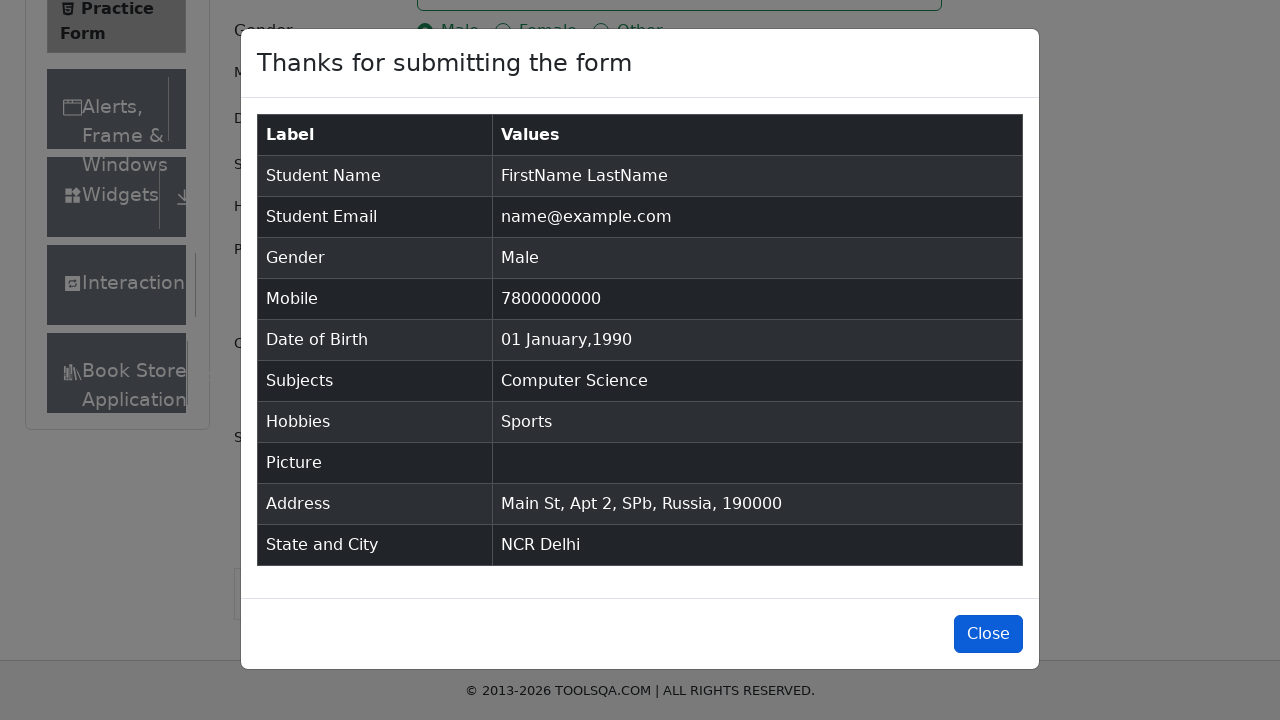